Tests JavaScript alert handling by clicking the alert button and accepting the dialog

Starting URL: http://the-internet.herokuapp.com/javascript_alerts

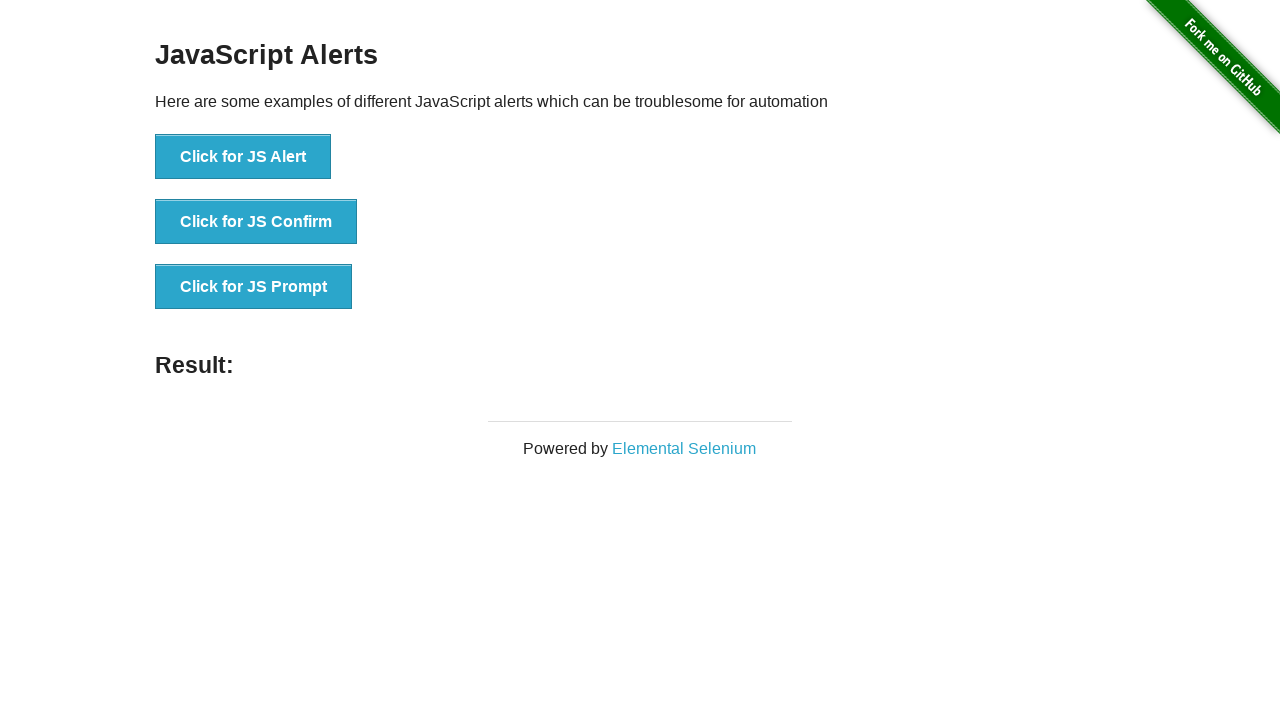

Set up dialog handler to automatically accept alerts
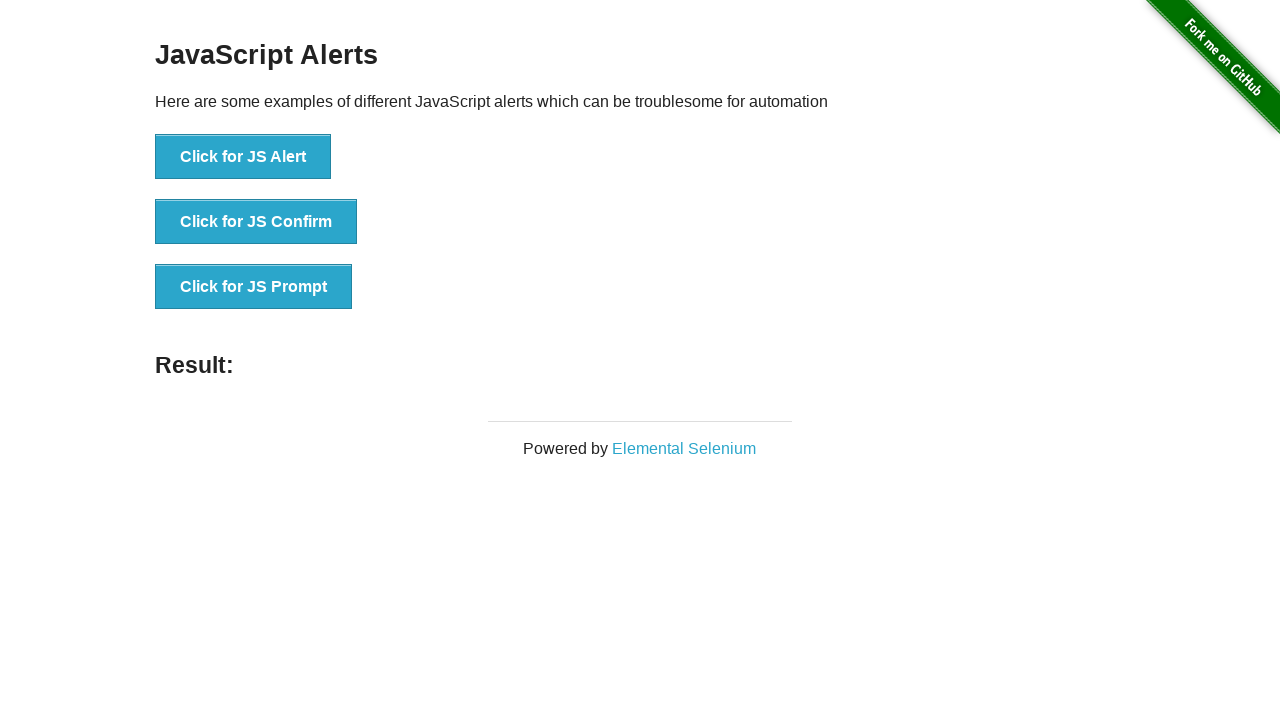

Clicked the 'Click for JS Alert' button at (243, 157) on button:has-text('Click for JS Alert')
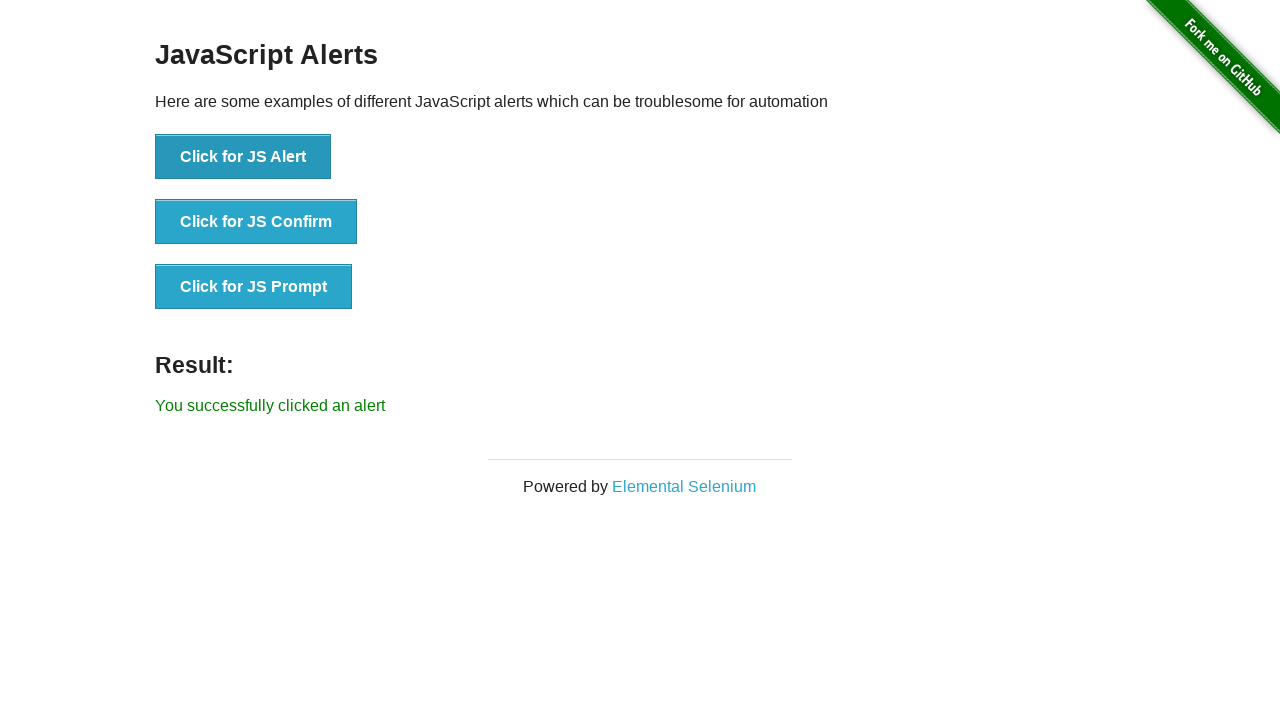

Alert dialog accepted and result message appeared
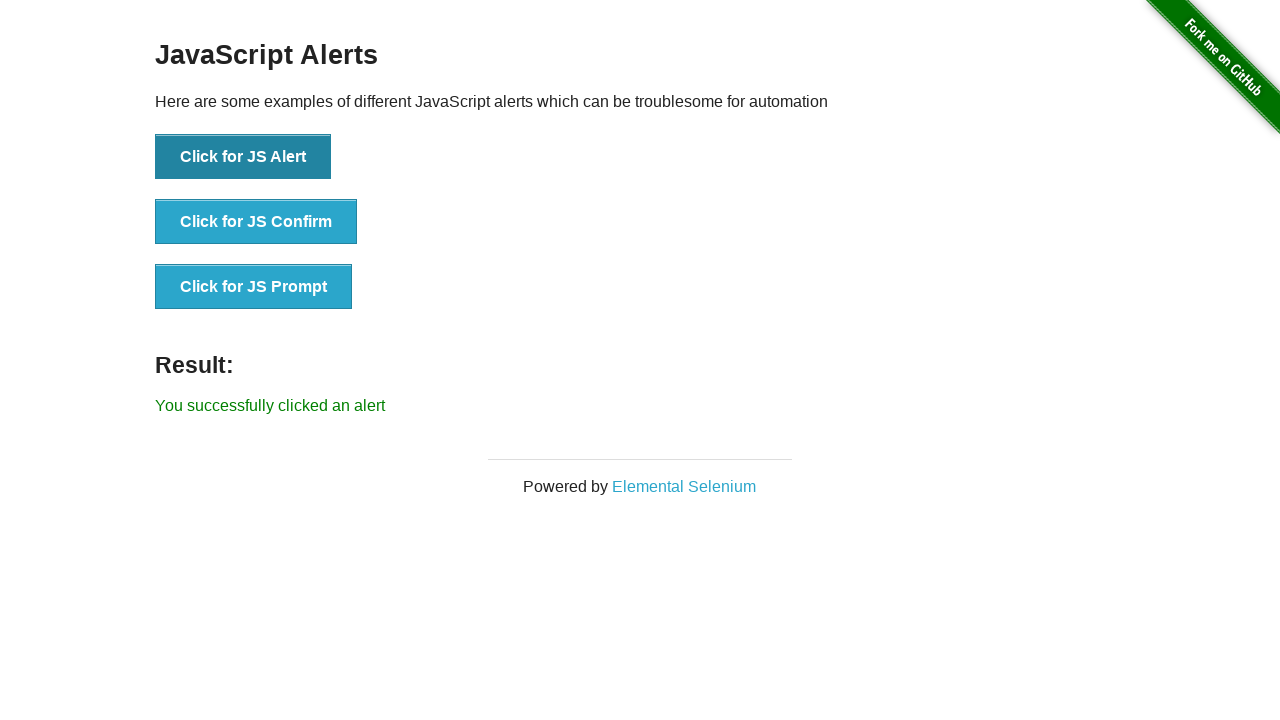

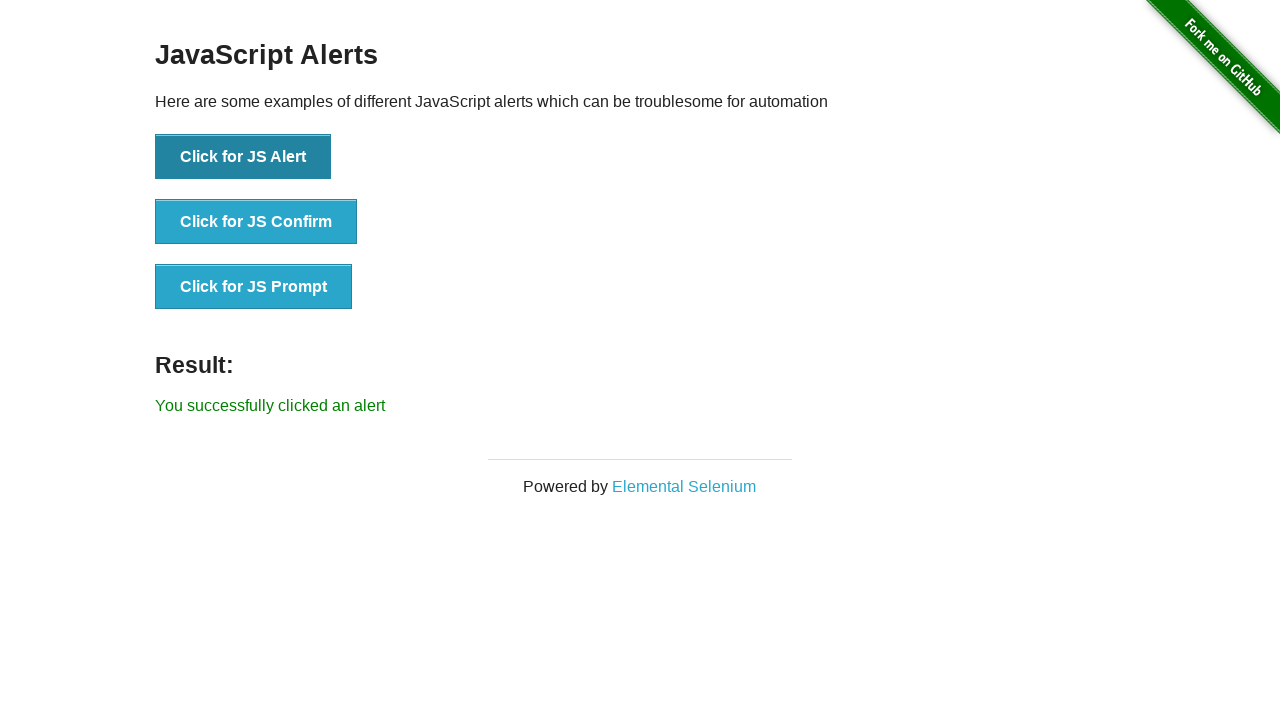